Tests handling of iframes and nested frames by clicking buttons inside frame elements using frameLocator

Starting URL: https://www.leafground.com/frame.xhtml

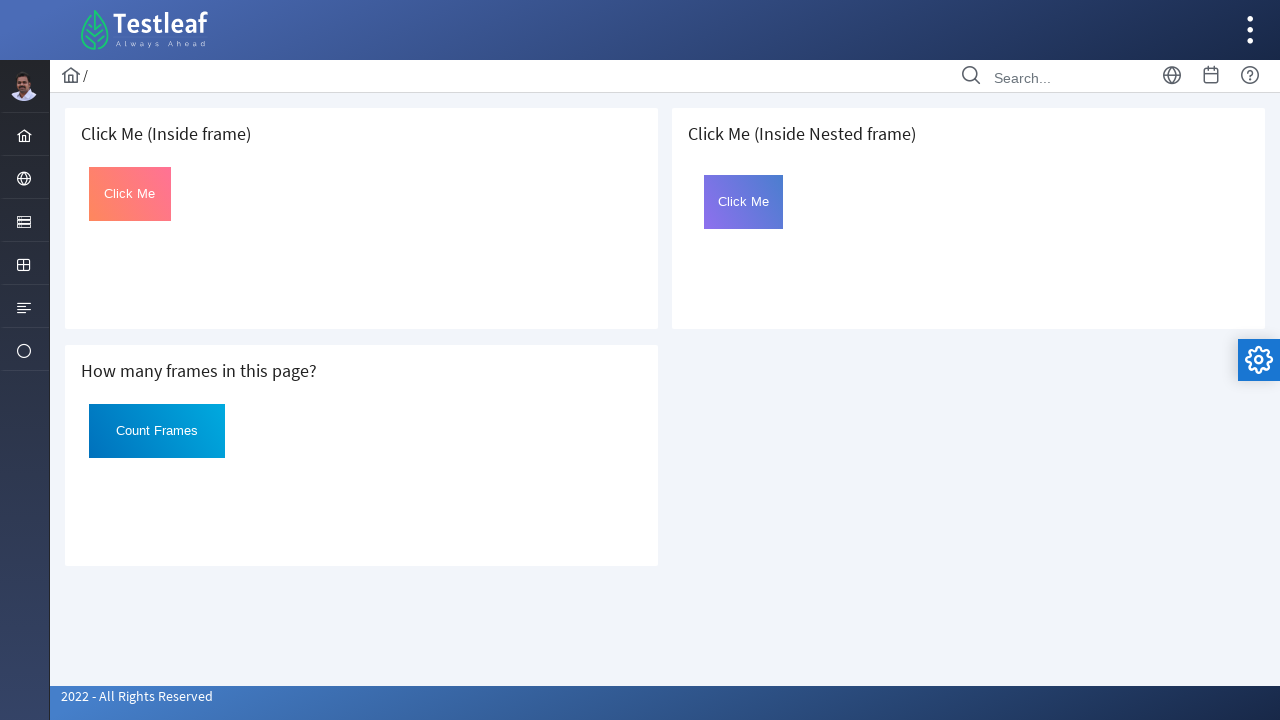

Clicked button inside first iframe using frameLocator at (130, 194) on (//iframe)[1] >> internal:control=enter-frame >> #Click
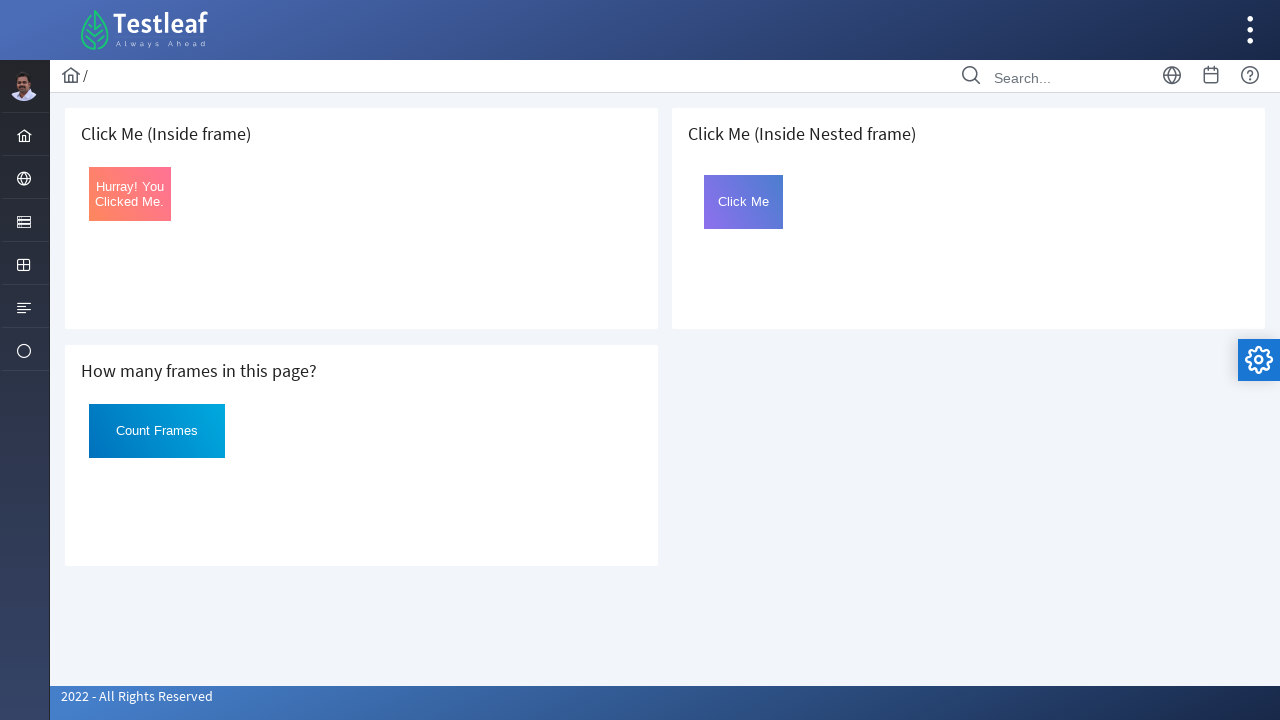

Clicked button inside nested frame (outer frame -> inner frame) at (744, 202) on (//iframe)[3] >> internal:control=enter-frame >> #frame2 >> internal:control=ent
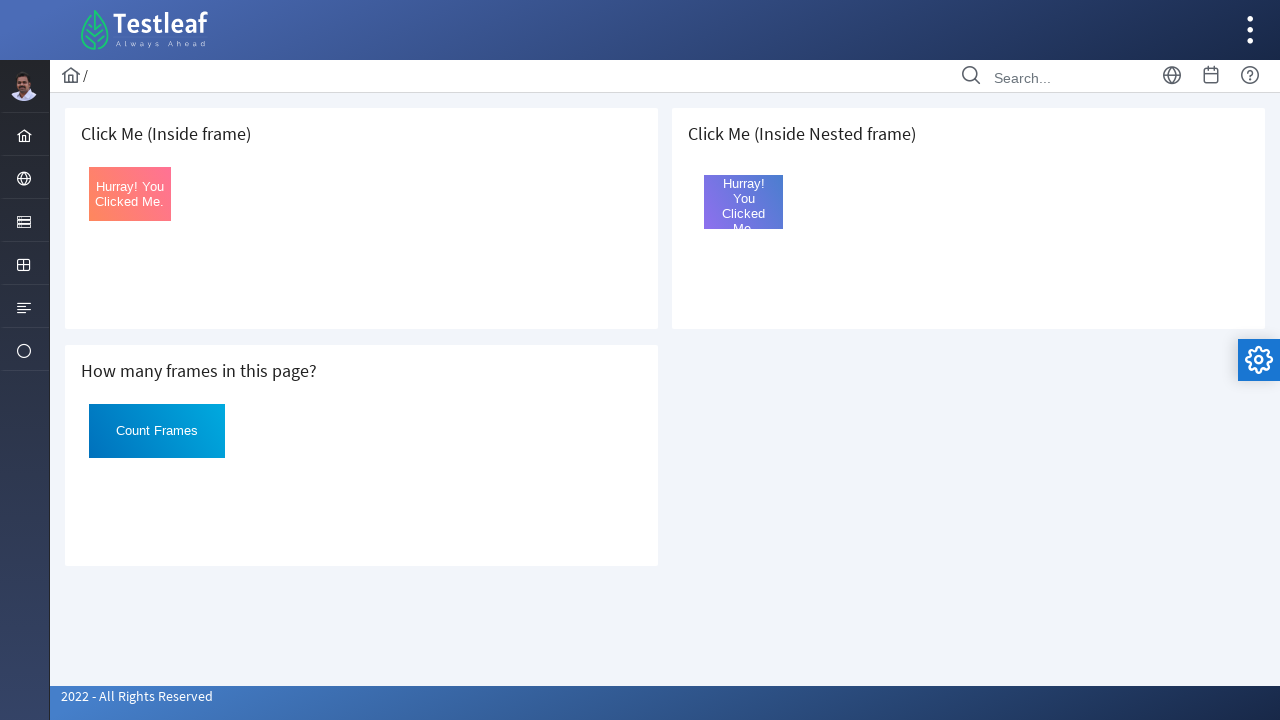

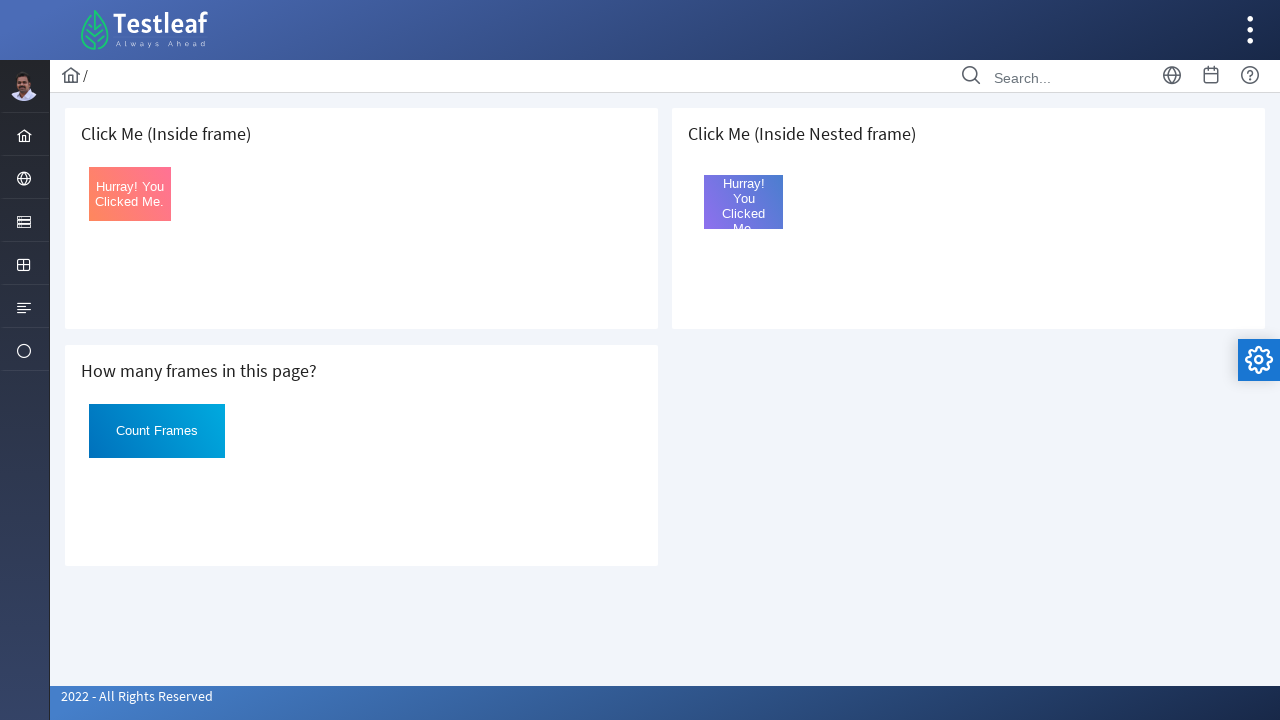